Tests the geolocation page by clicking the "Where am I?" button

Starting URL: http://the-internet.herokuapp.com/geolocation

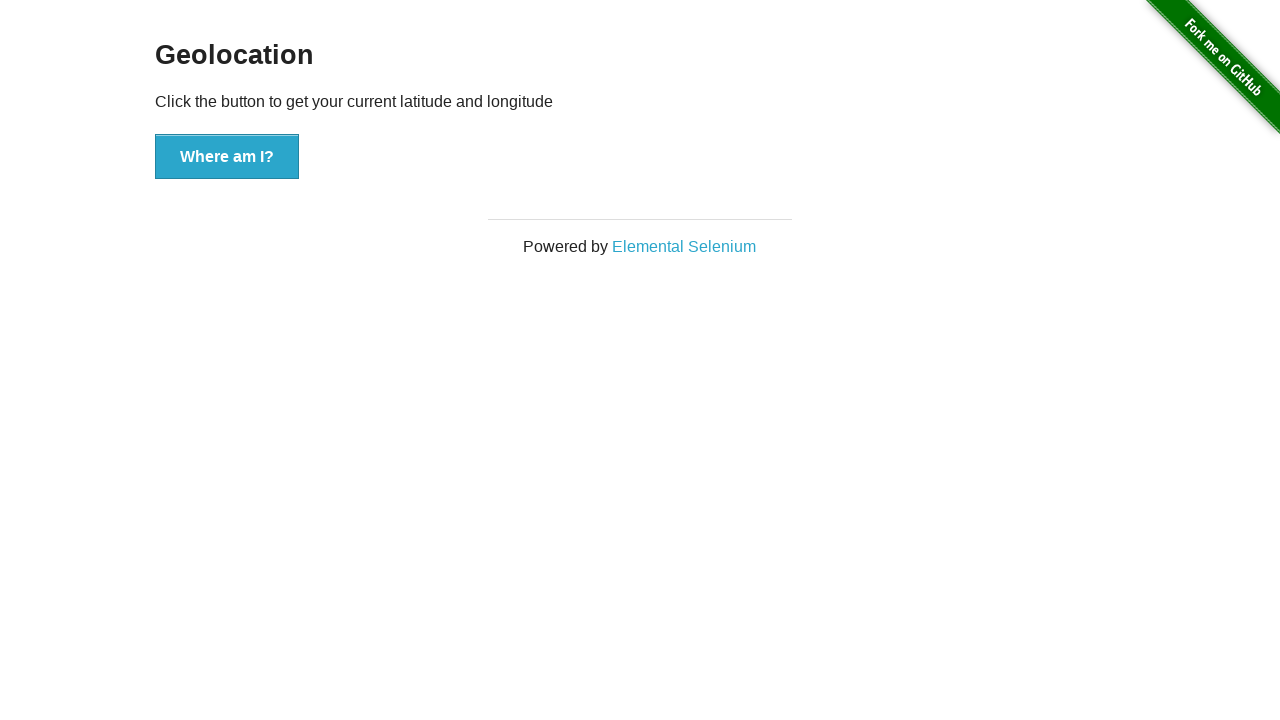

Clicked the 'Where am I?' button on the geolocation page at (227, 157) on #content > div > button
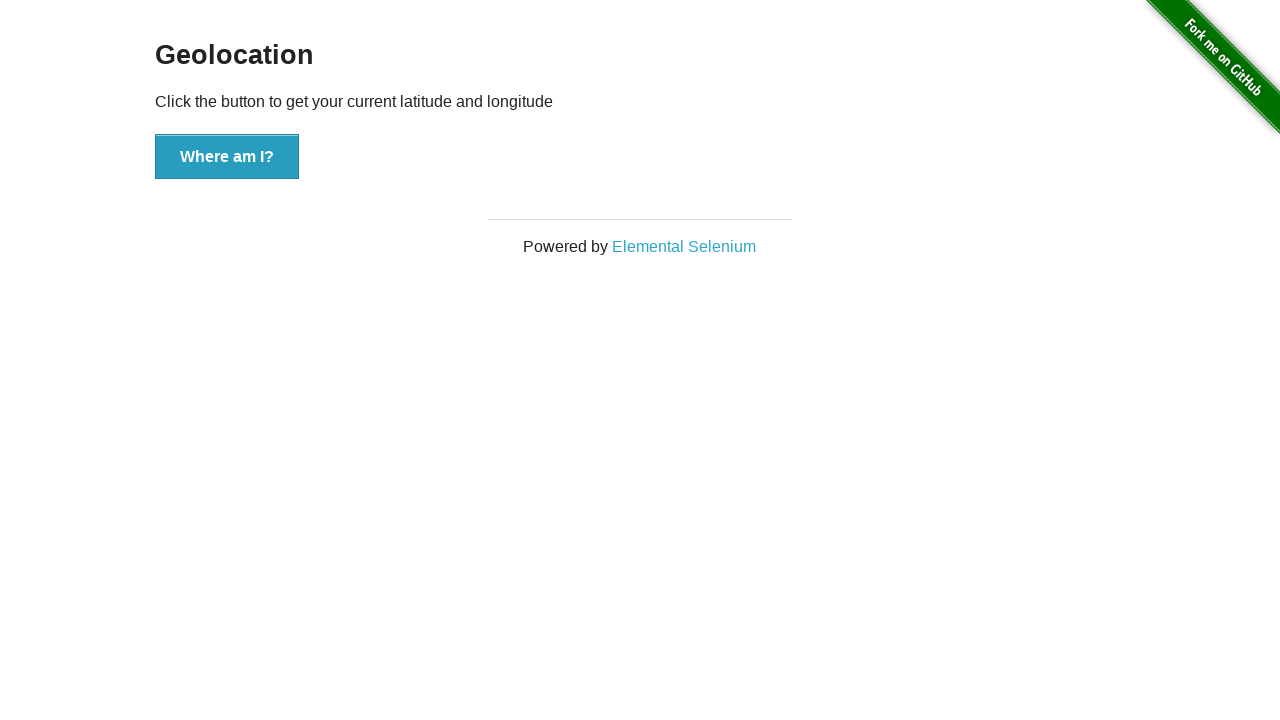

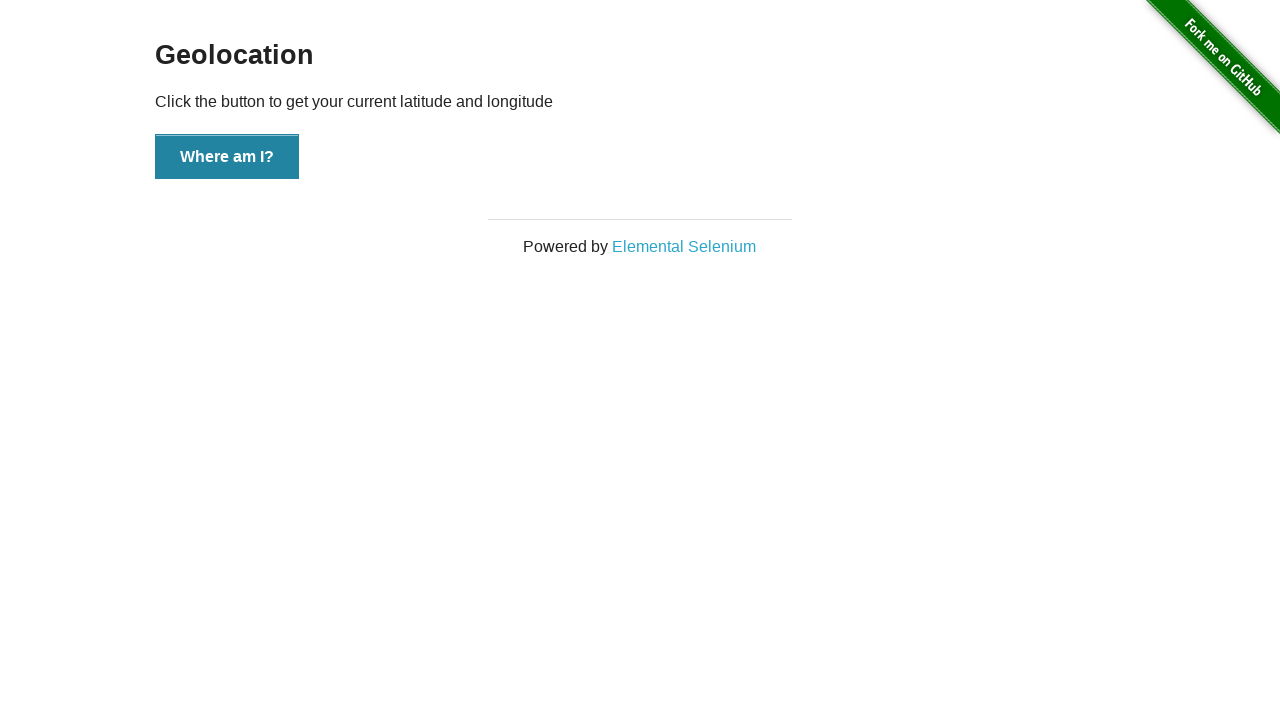